Tests JavaScript alert popup handling by clicking a button to trigger an OK/Cancel alert, dismissing the alert, and verifying the resulting message on the page.

Starting URL: https://demo.automationtesting.in/Alerts.html

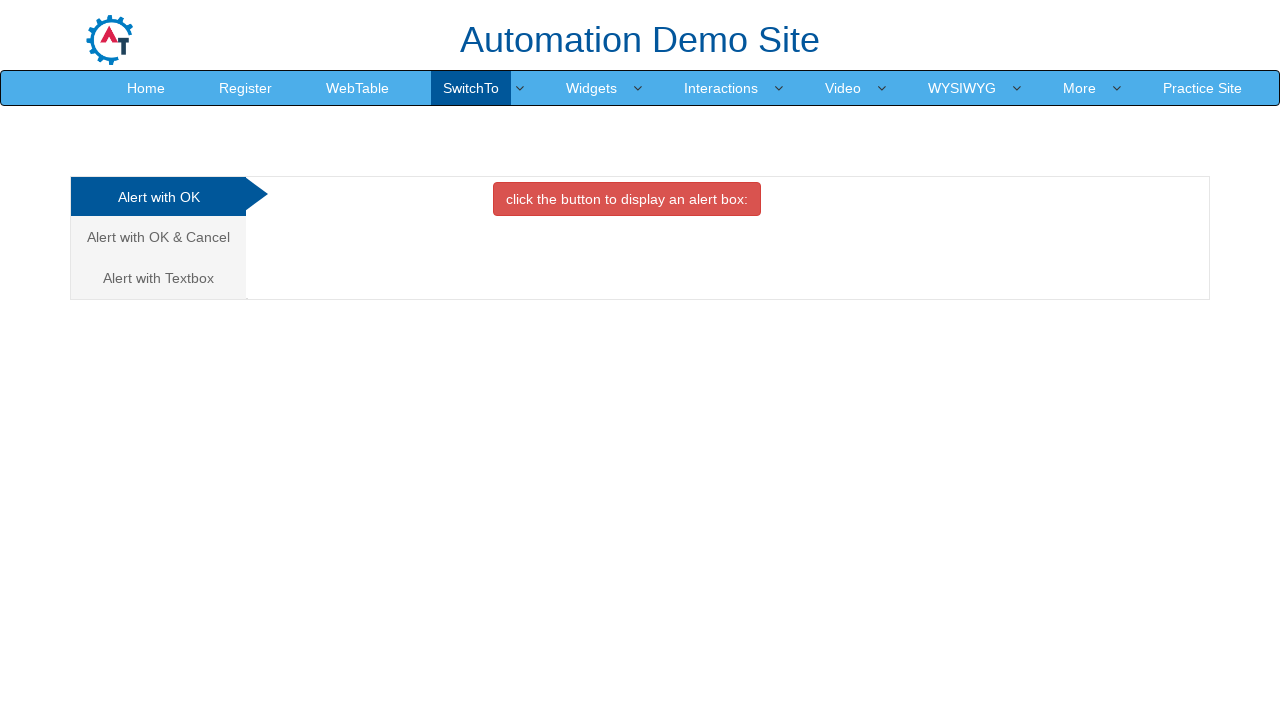

Clicked on the 'Alert with OK & Cancel' tab at (158, 237) on xpath=//a[text()='Alert with OK & Cancel ']
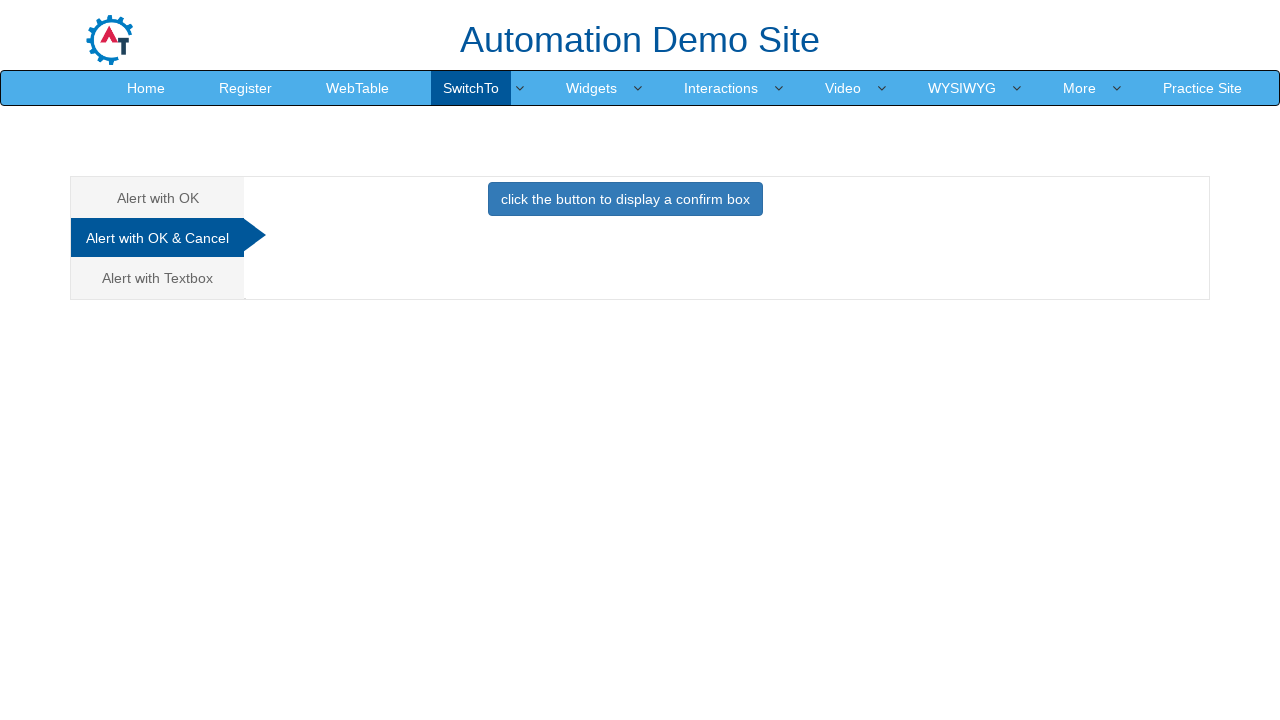

Clicked button to trigger alert popup at (625, 199) on button.btn.btn-primary
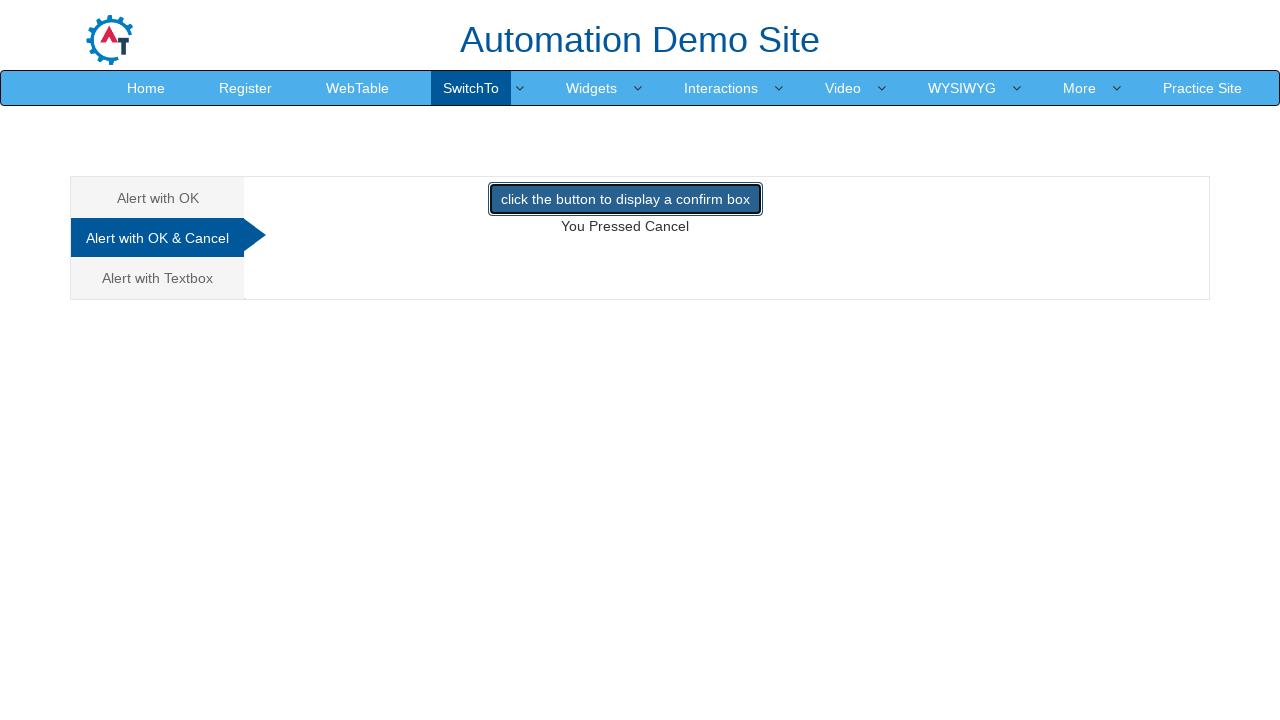

Set up dialog handler to dismiss alert
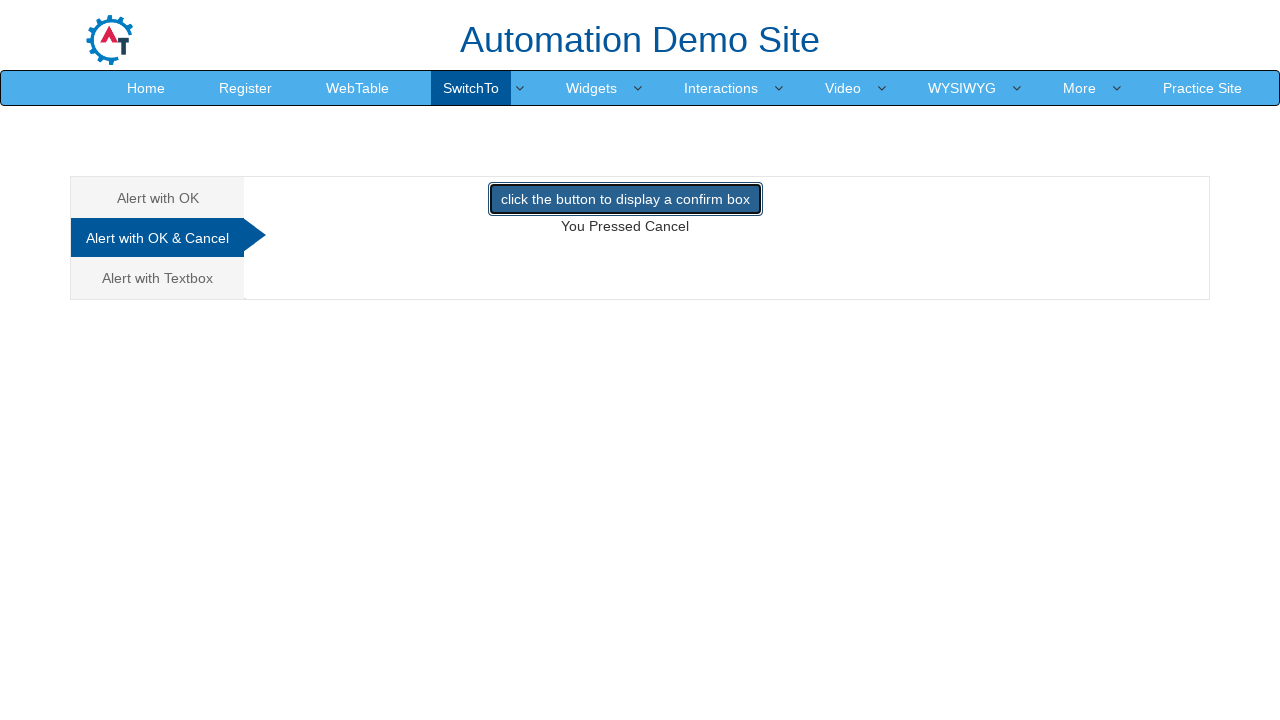

Verified message element is present after dismissing alert
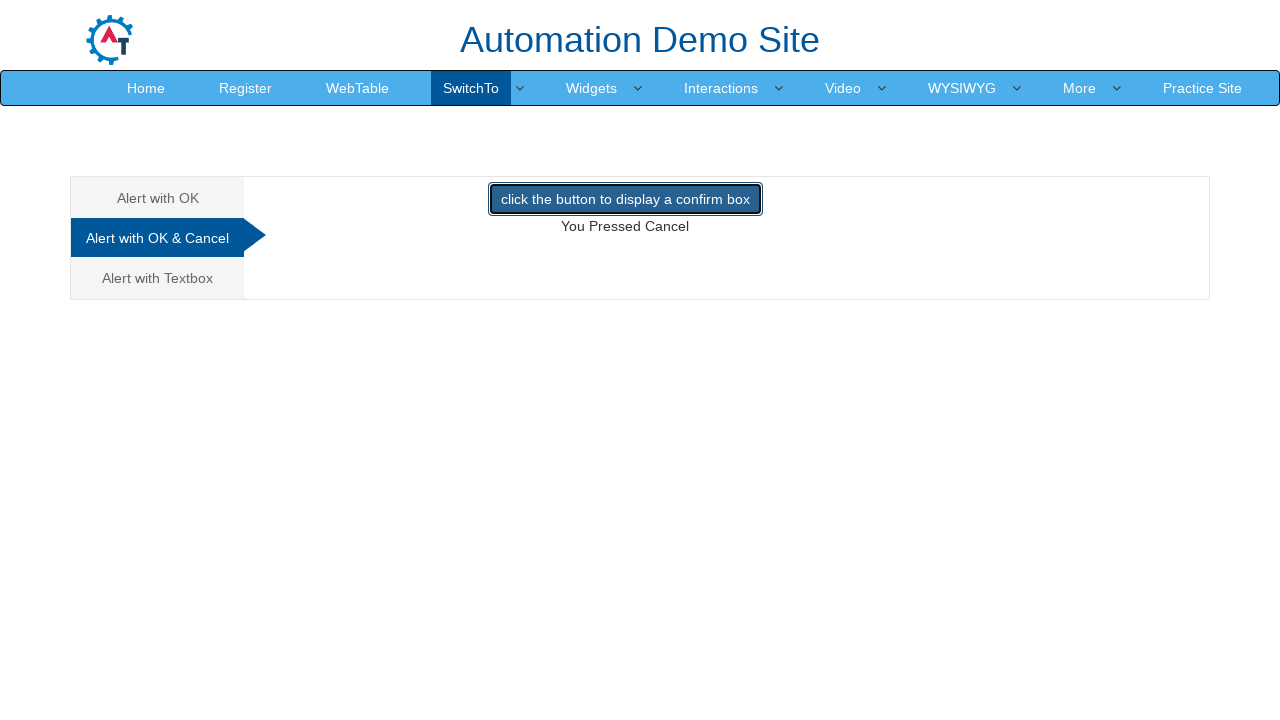

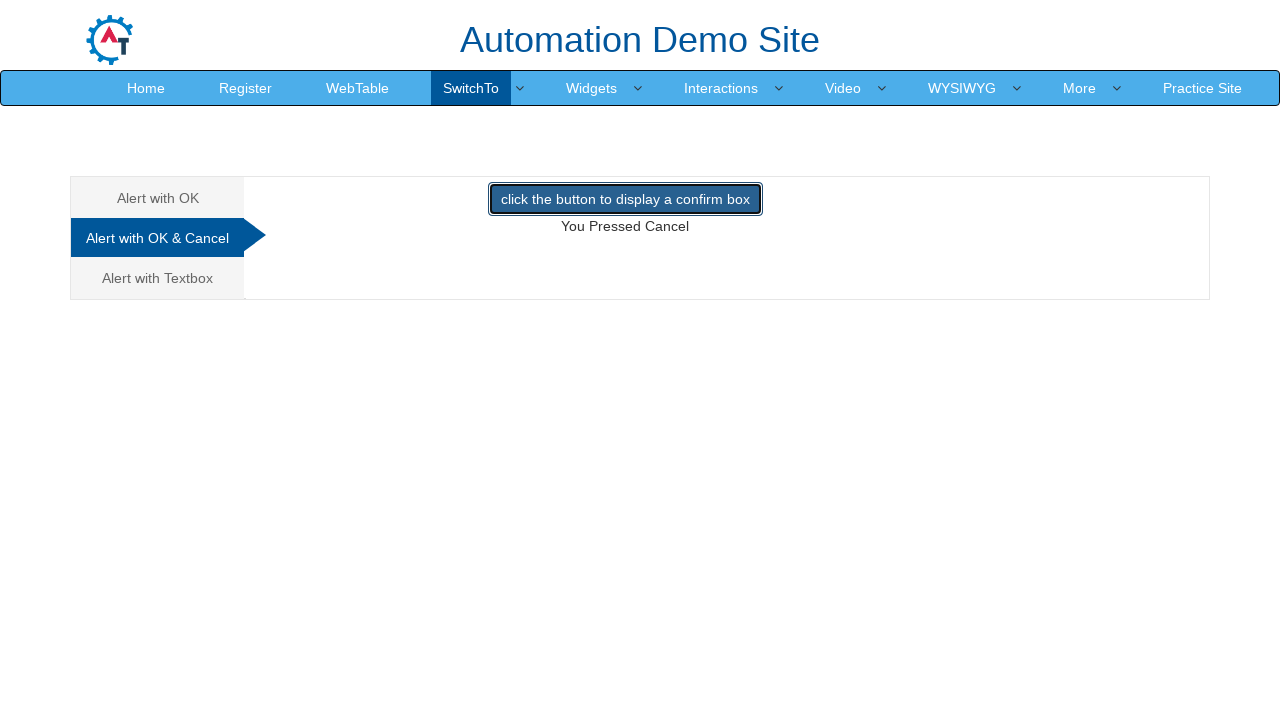